Tests JavaScript alert handling by clicking a button that triggers an alert and then accepting the alert dialog

Starting URL: https://the-internet.herokuapp.com/javascript_alerts

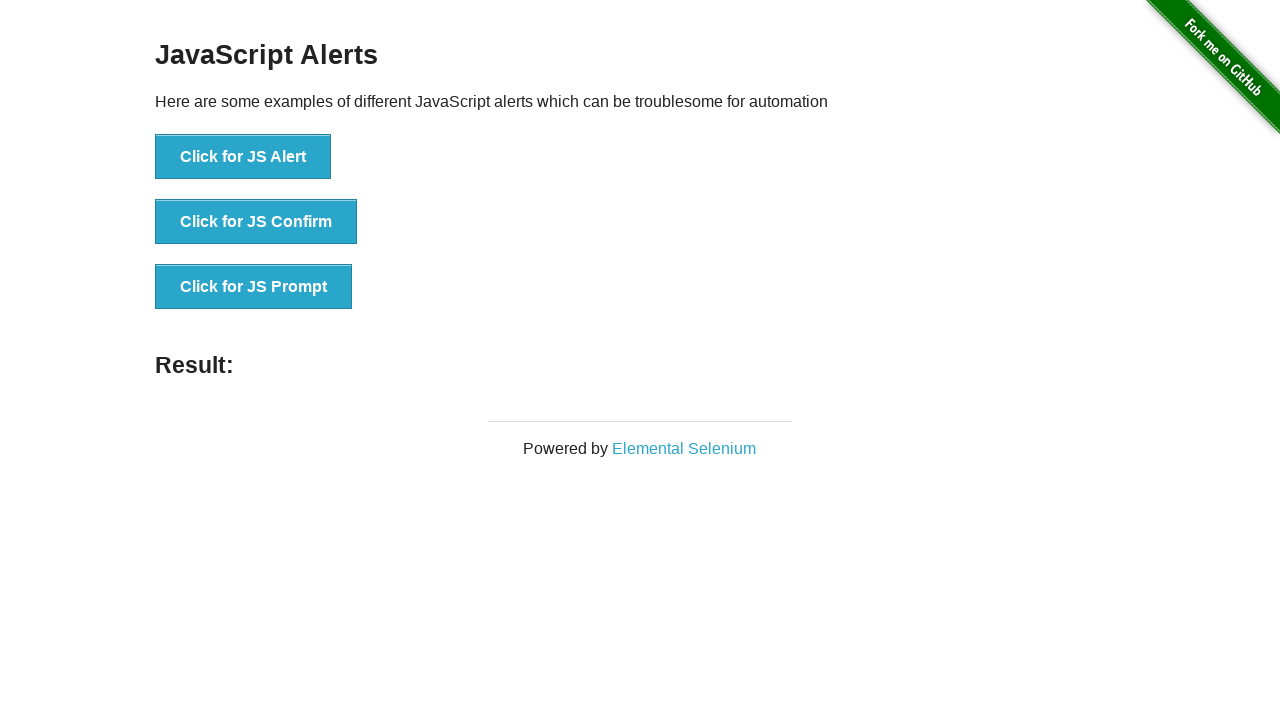

Clicked button to trigger JavaScript alert at (243, 157) on xpath=//*[@id="content"]/div/ul/li[1]/button
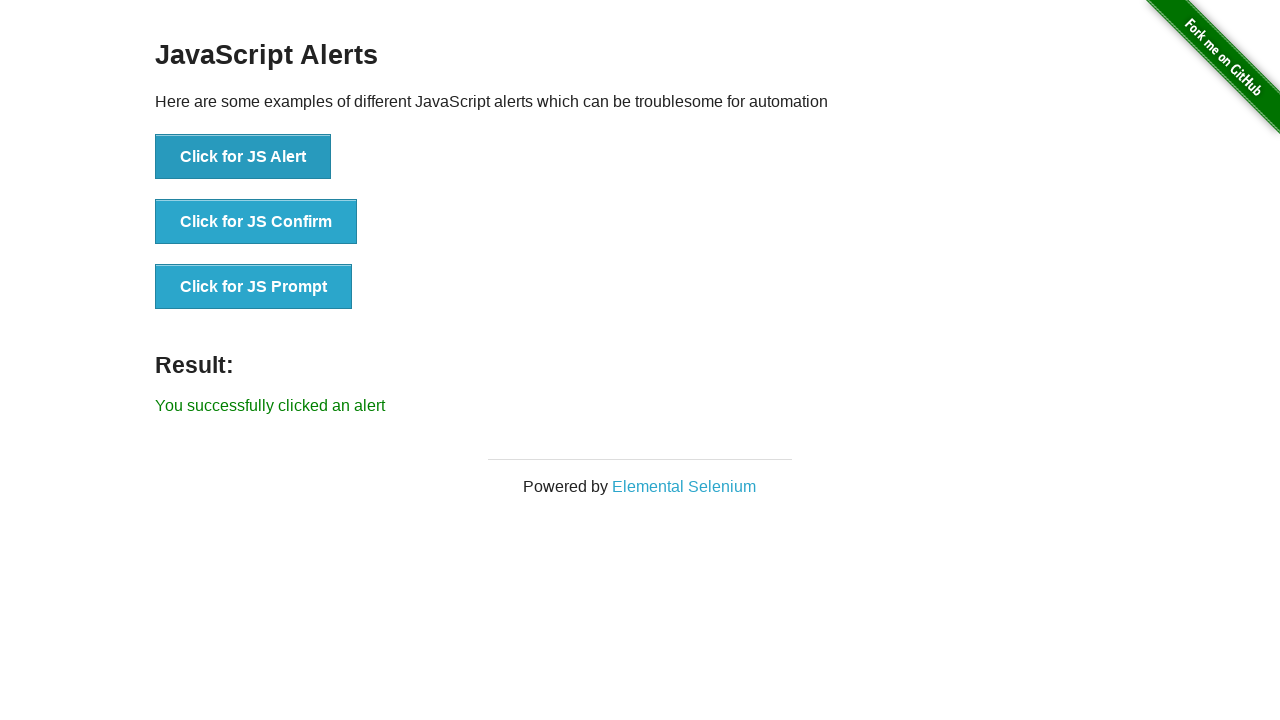

Set up dialog handler to accept alerts
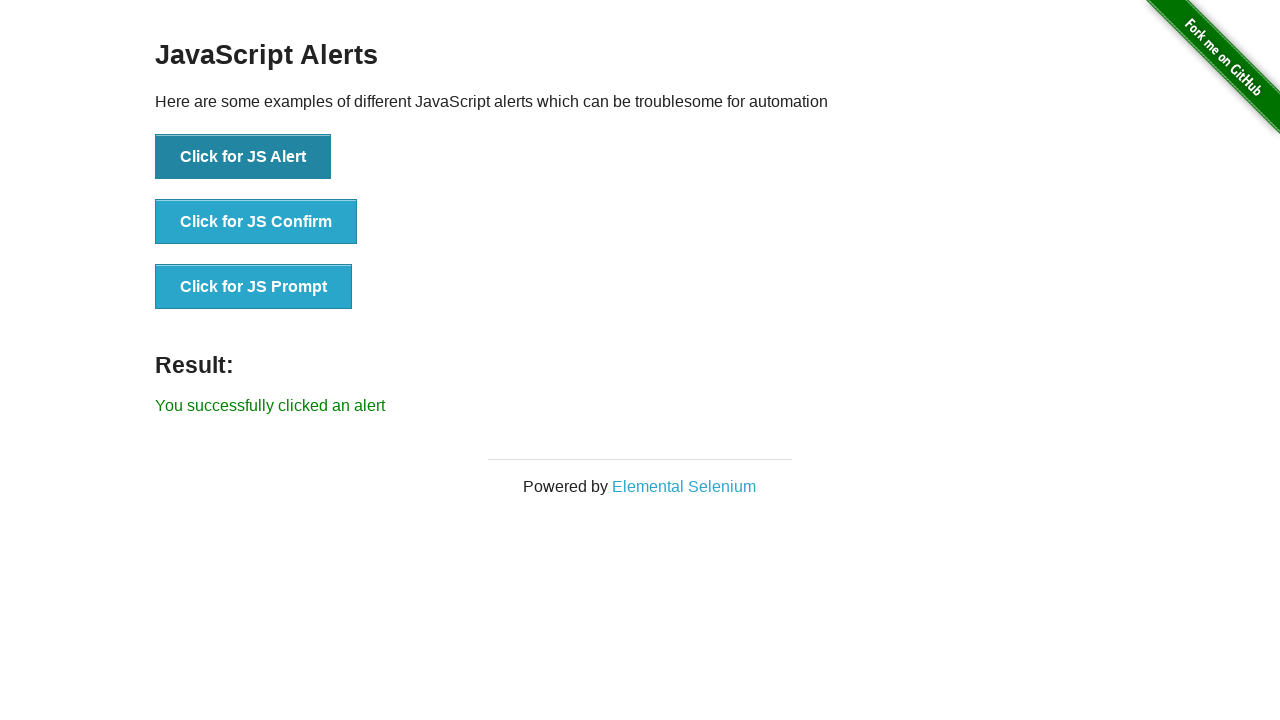

Alert result message appeared on page
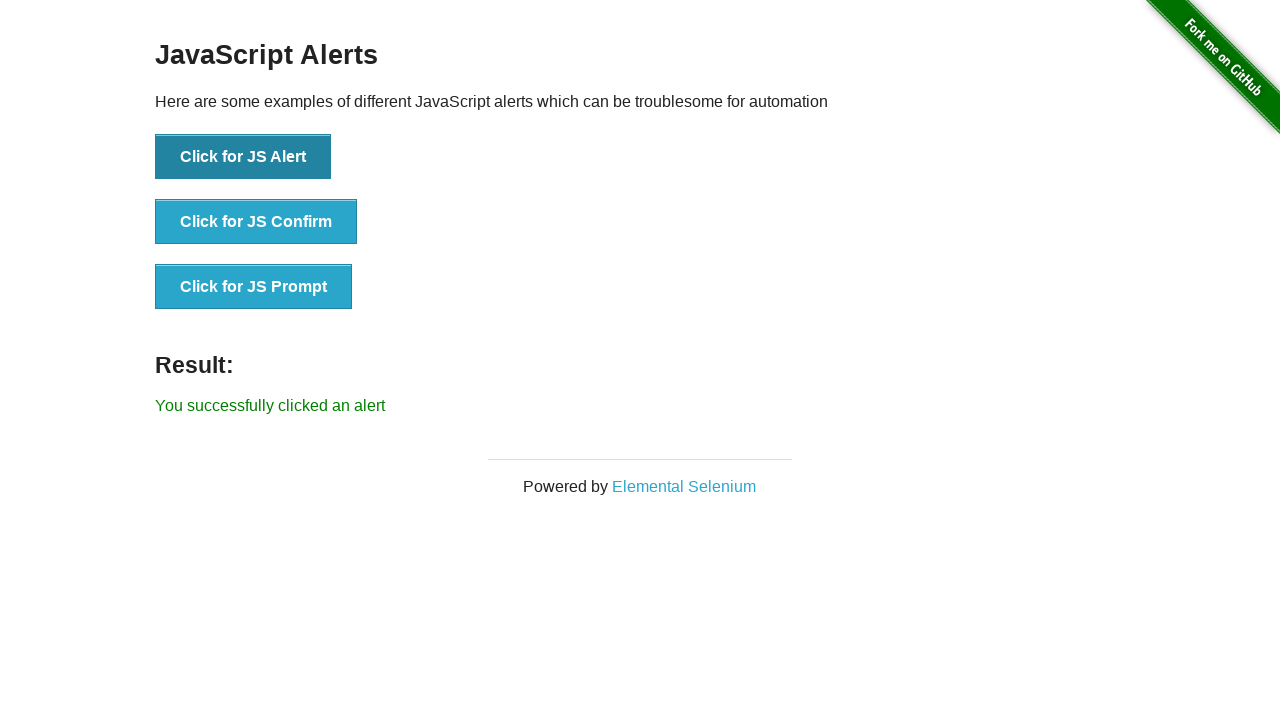

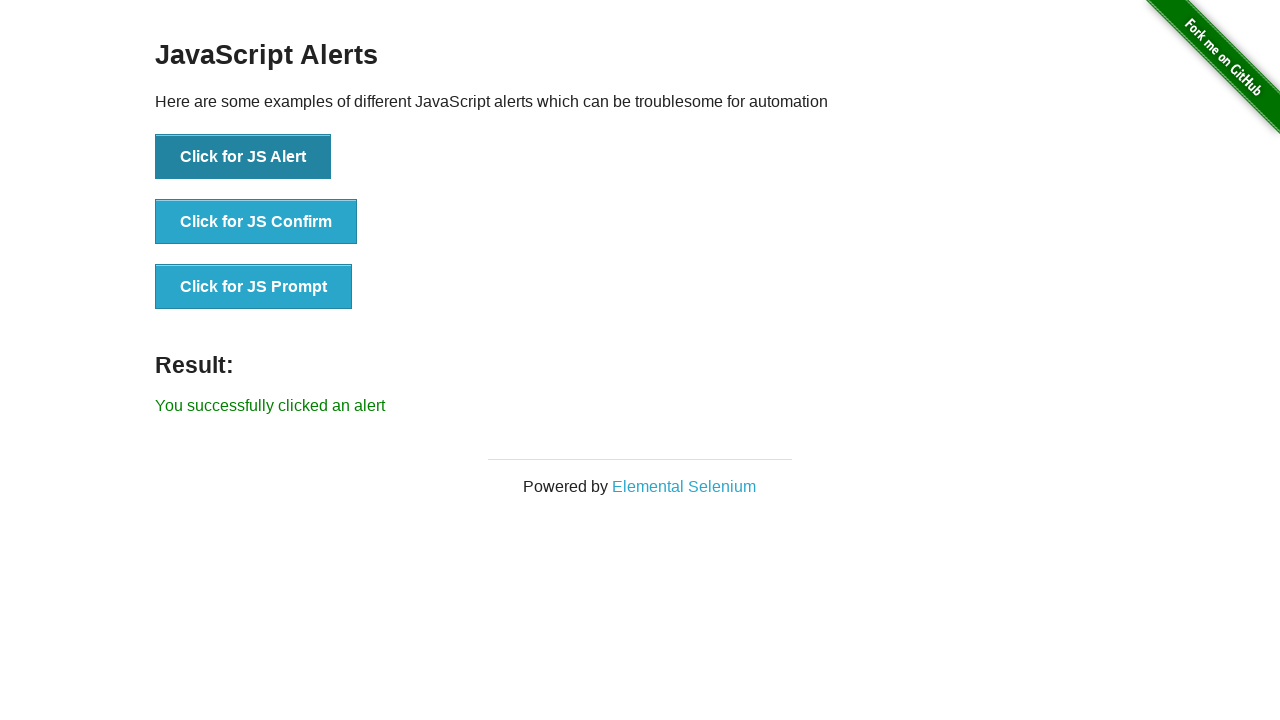